Tests e-commerce functionality by searching for multiple grocery items (Brocolli, Cucumber, Beetroot, Beans, Brinjal), adding them to cart, proceeding to checkout, and applying a promo code.

Starting URL: https://rahulshettyacademy.com/seleniumPractise/

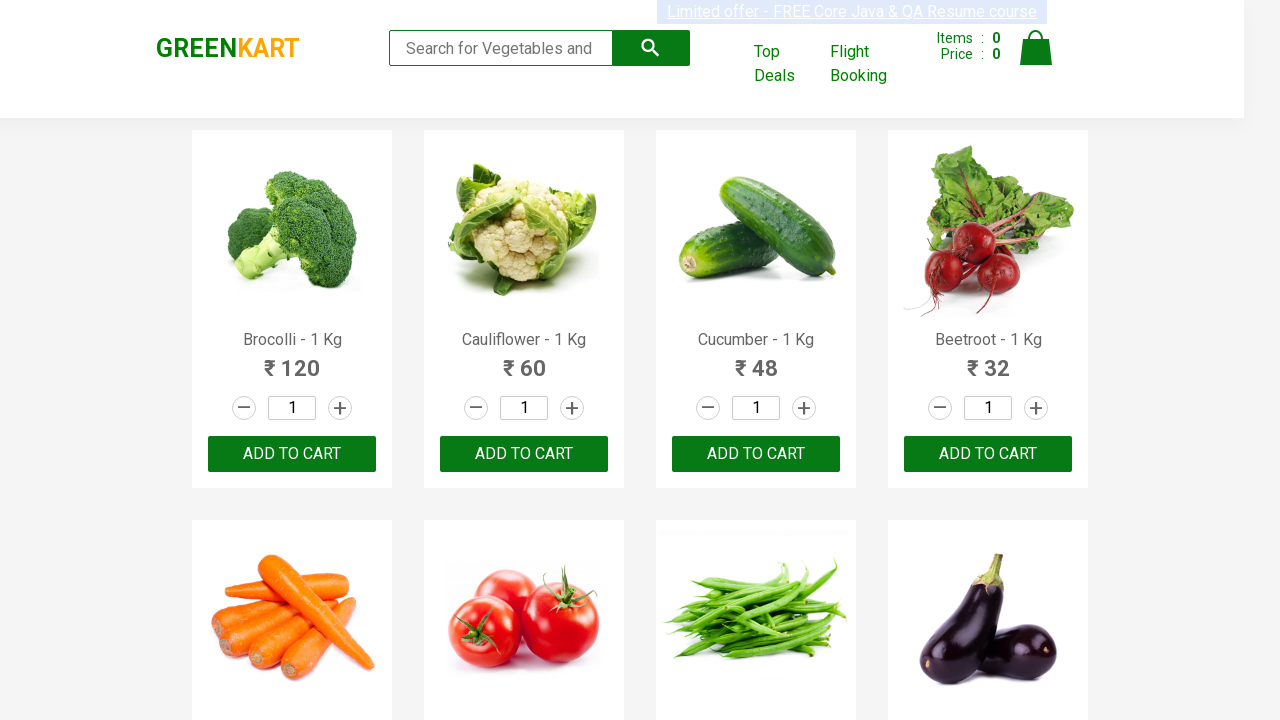

Waited for product names to load
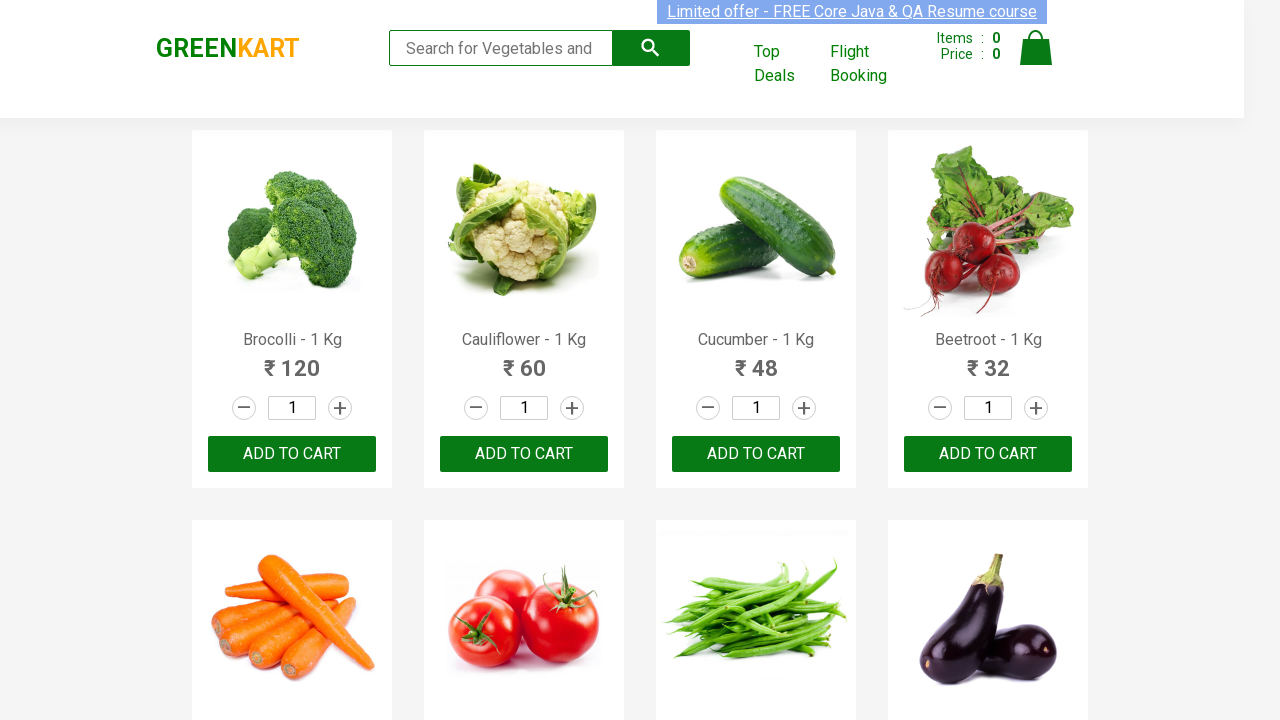

Retrieved all product elements
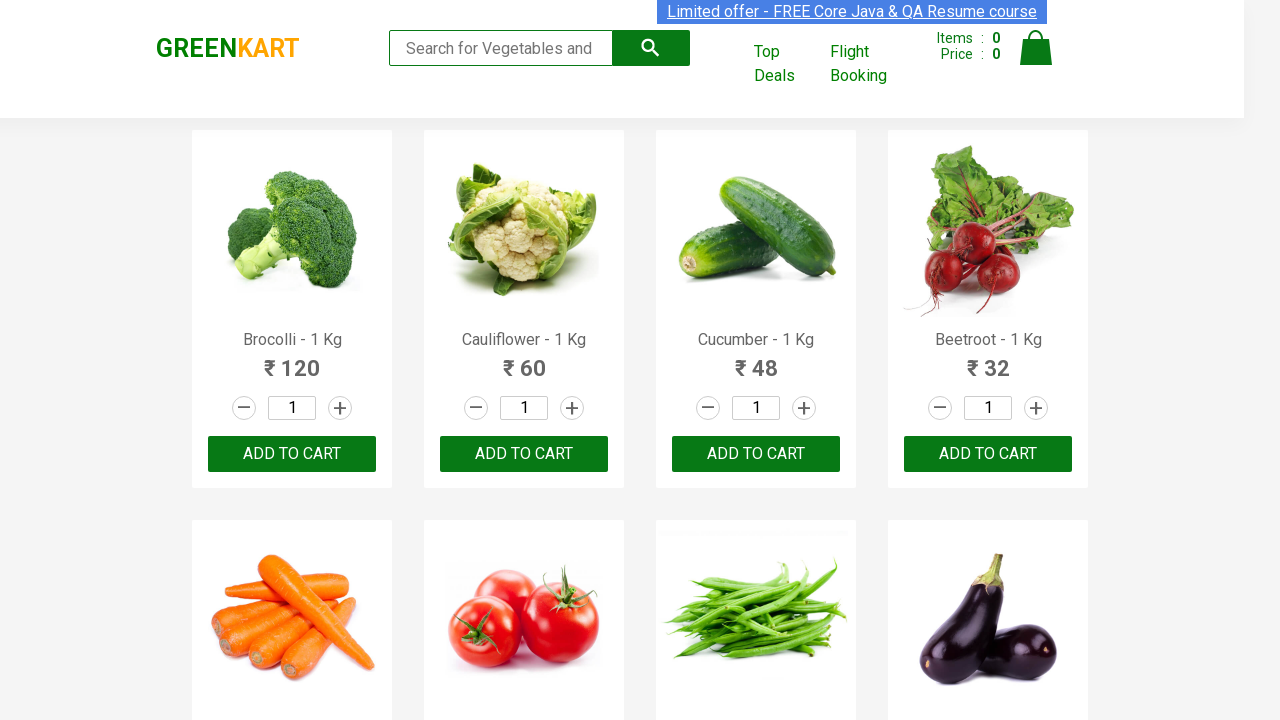

Added 'Brocolli' to cart at (292, 454) on div.product-action button >> nth=0
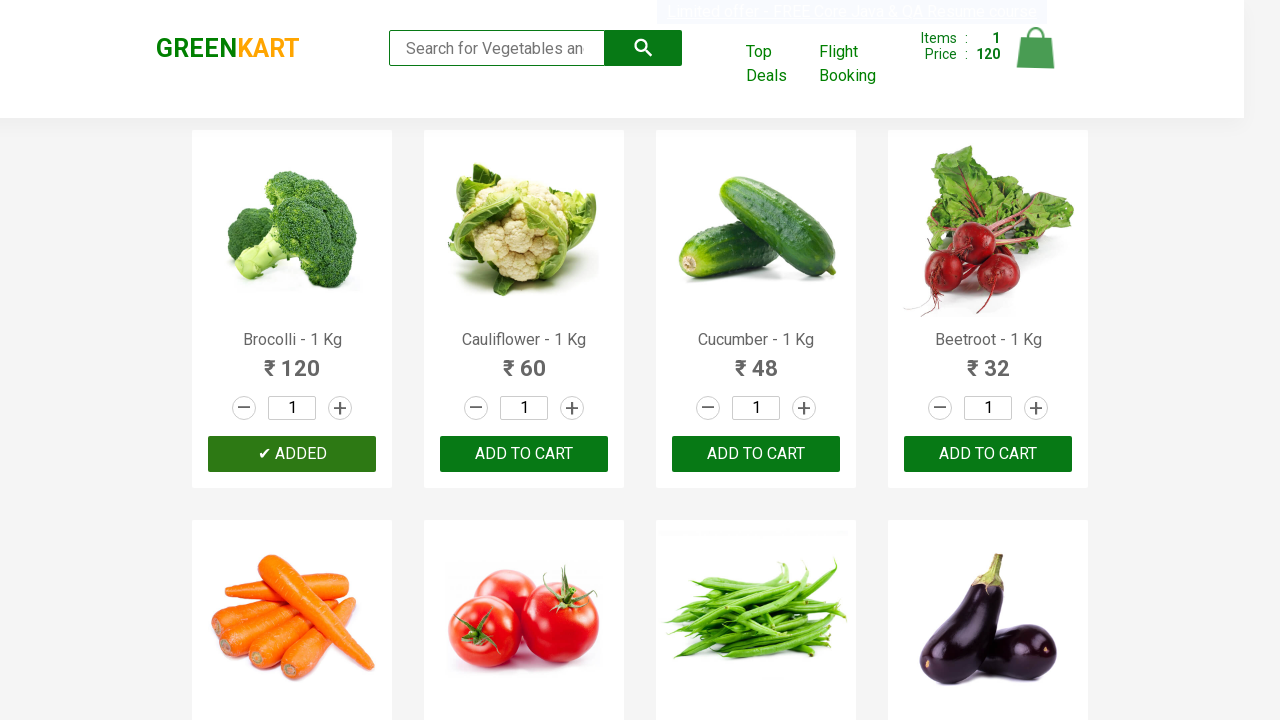

Added 'Cucumber' to cart at (756, 454) on div.product-action button >> nth=2
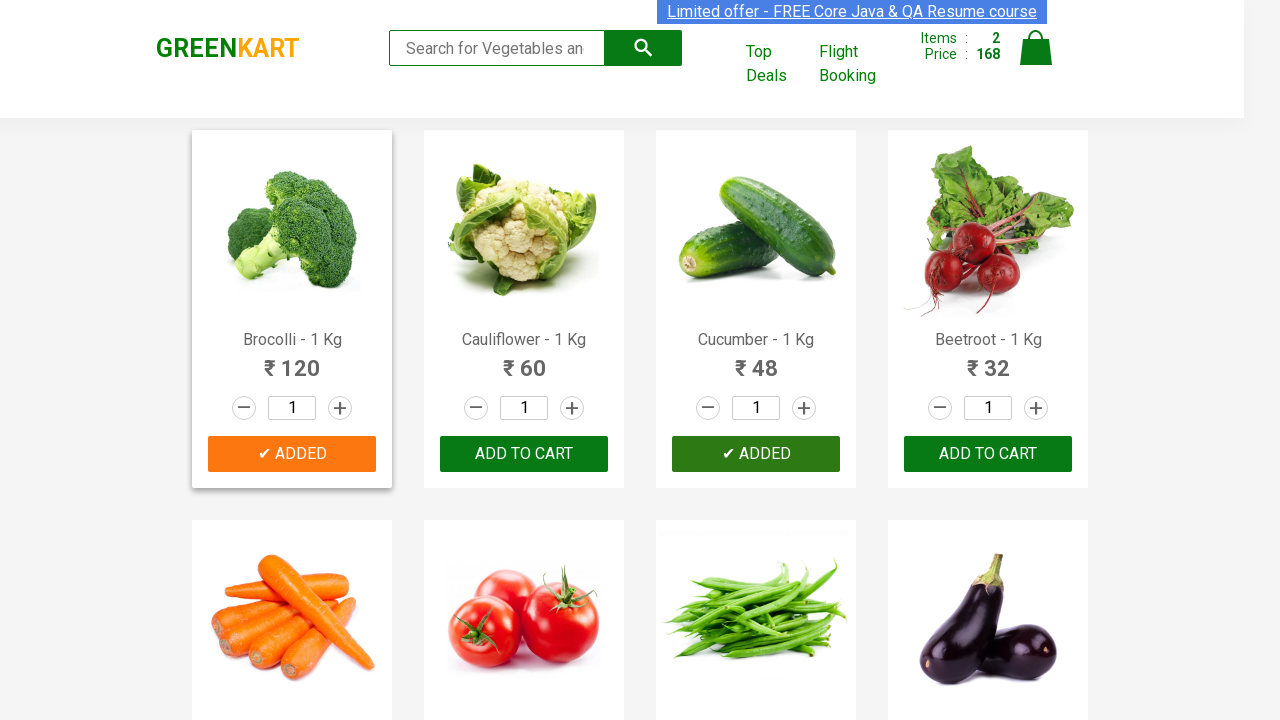

Added 'Beetroot' to cart at (988, 454) on div.product-action button >> nth=3
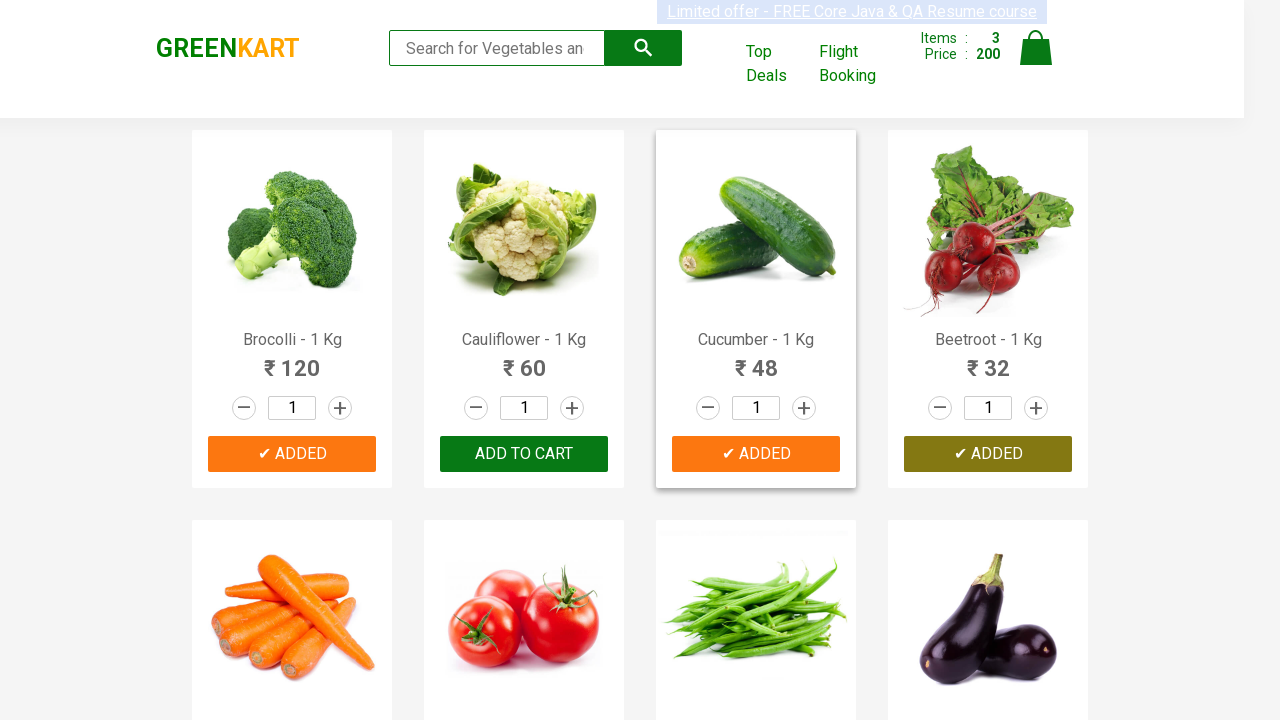

Added 'Beans' to cart at (756, 360) on div.product-action button >> nth=6
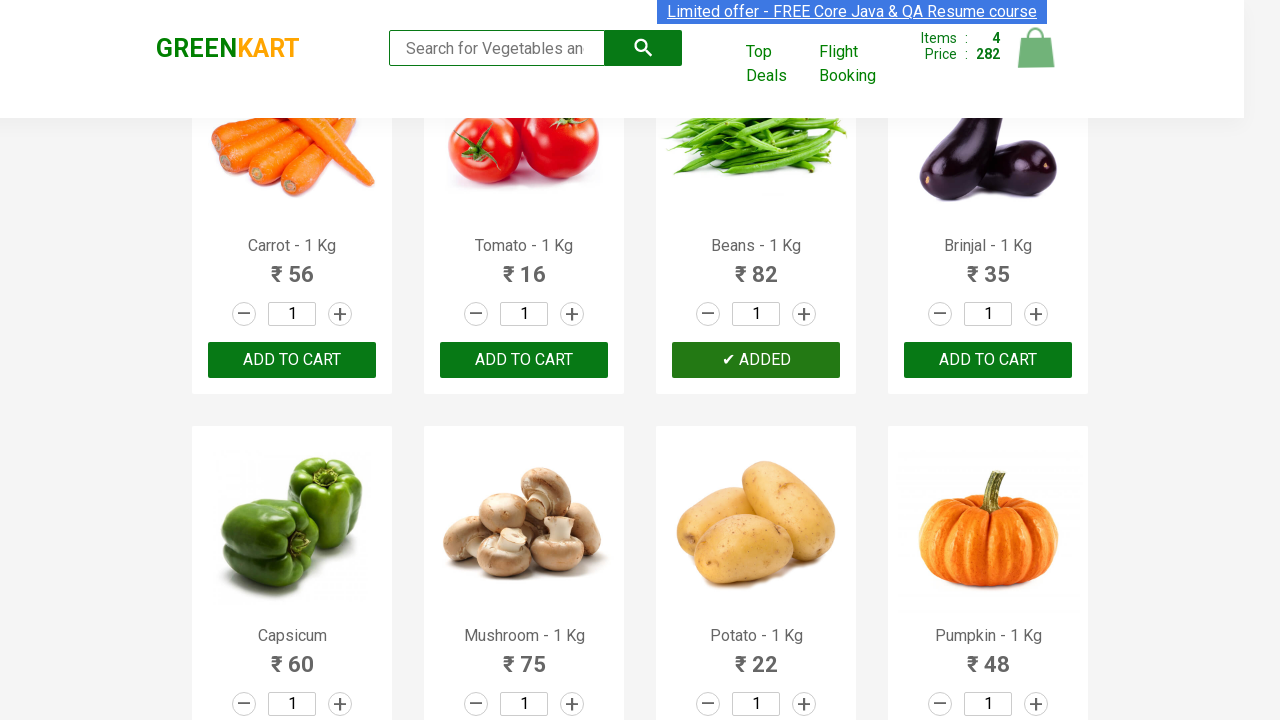

Added 'Brinjal' to cart at (988, 360) on div.product-action button >> nth=7
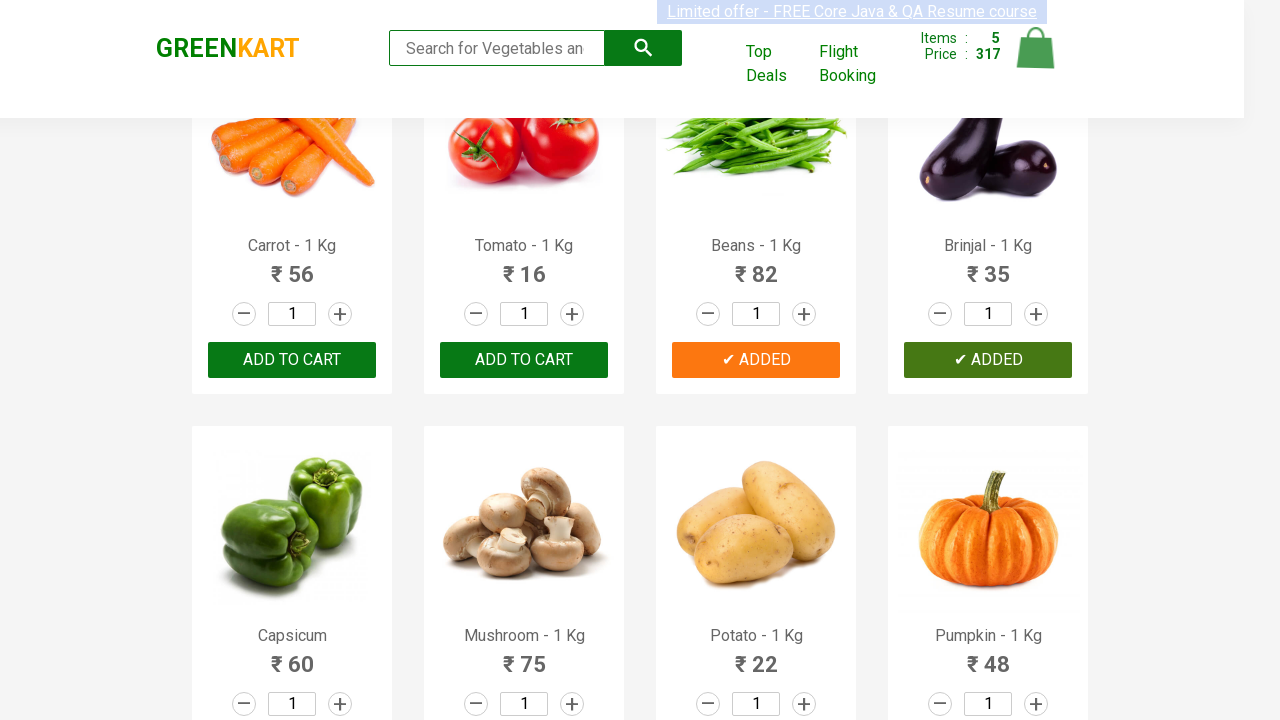

Clicked on cart icon at (1036, 48) on img[alt='Cart']
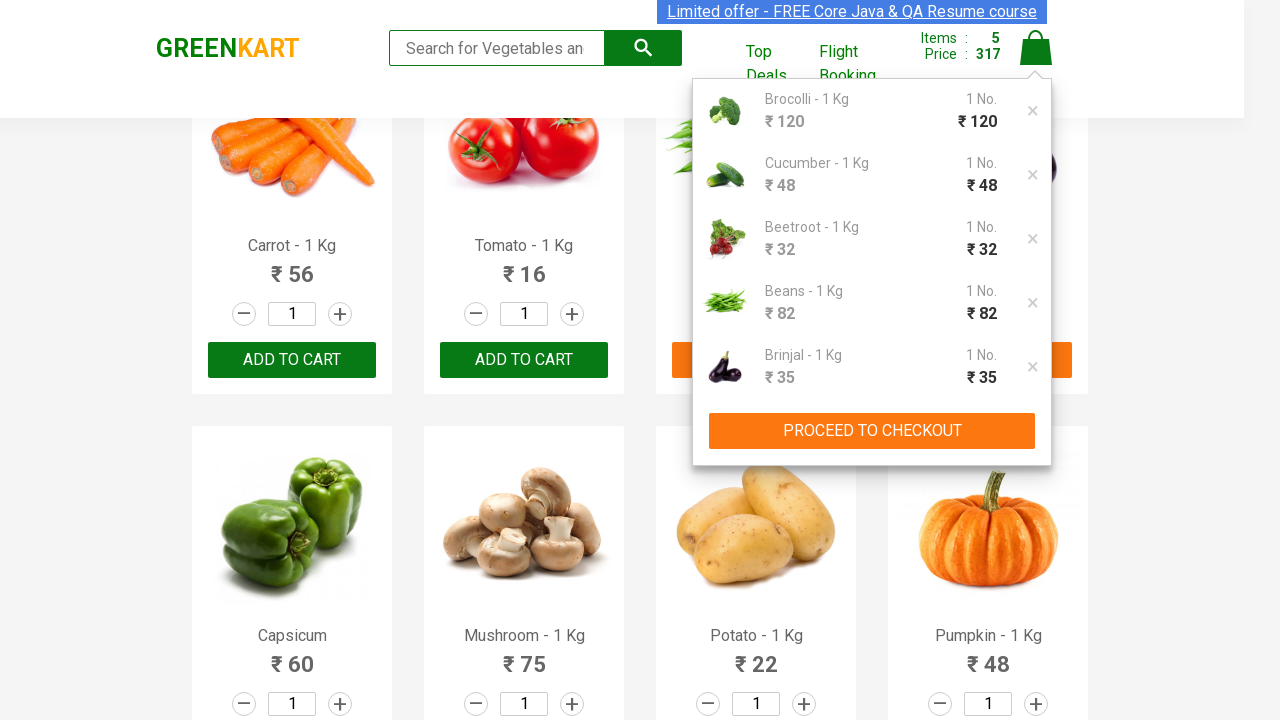

Clicked PROCEED TO CHECKOUT button at (872, 431) on xpath=//*[text()='PROCEED TO CHECKOUT']
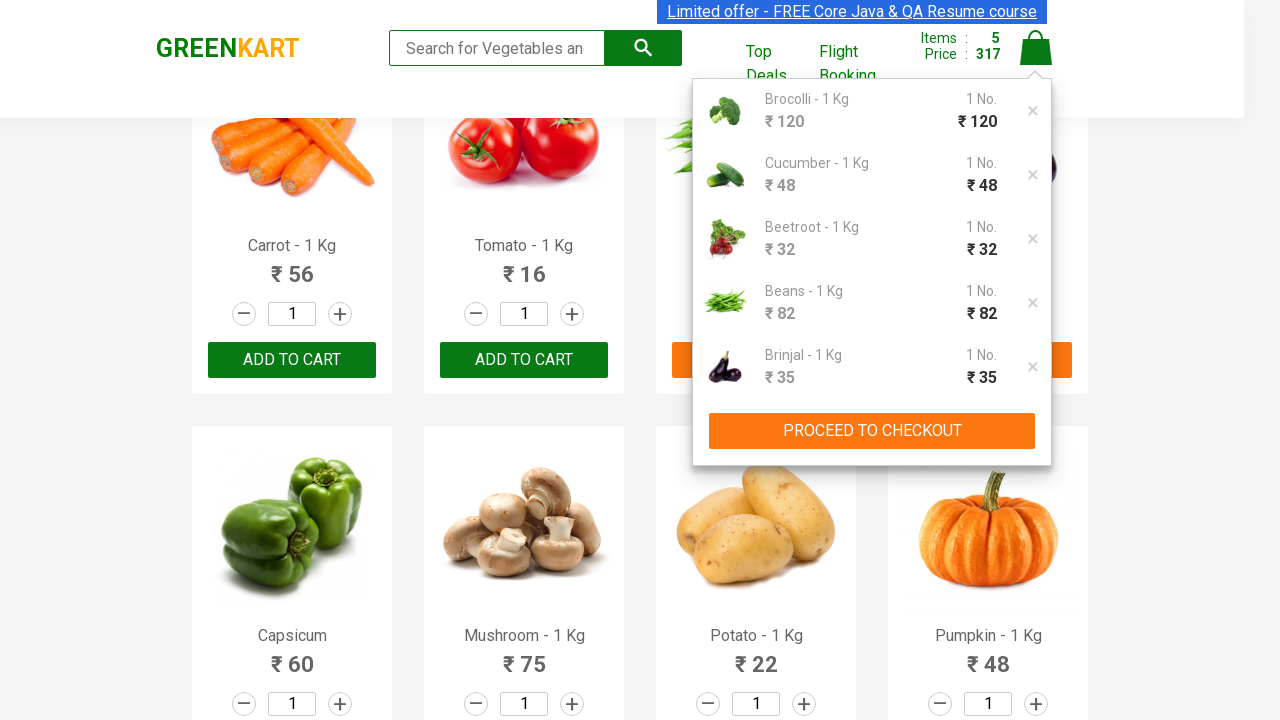

Waited for promo code input field to be present
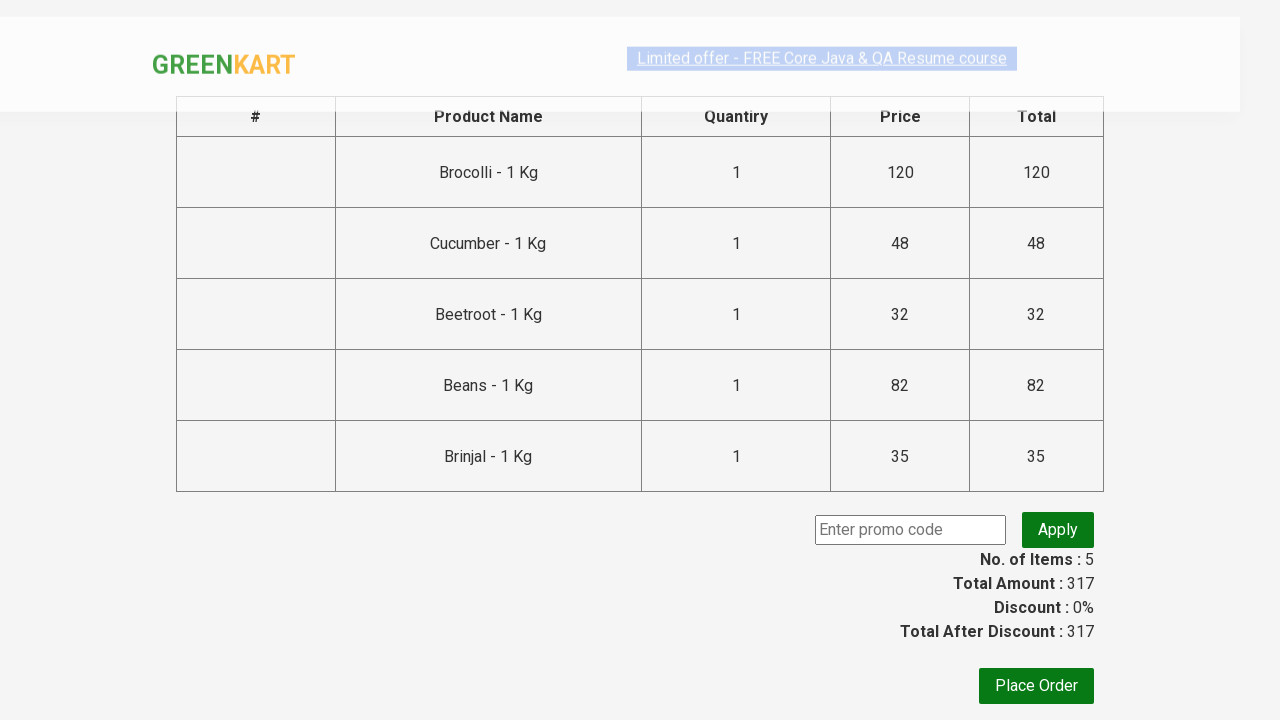

Entered promo code 'rahulshettyacademy' on input.promoCode
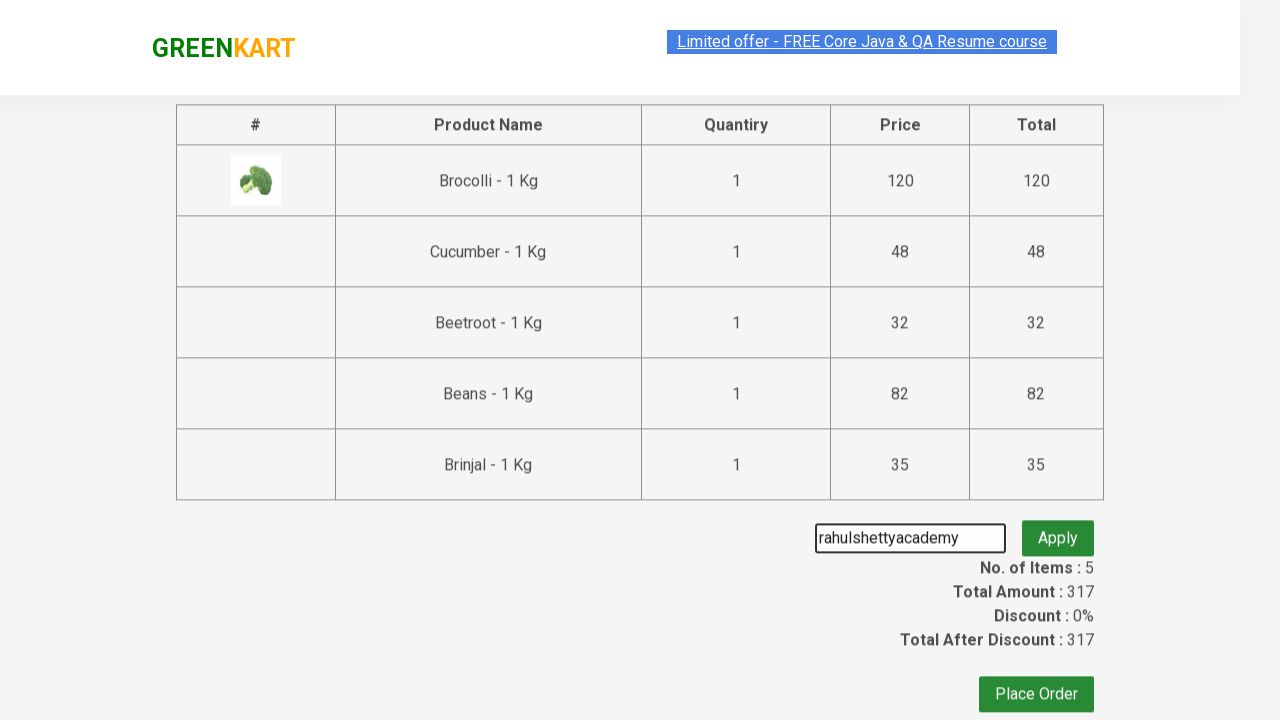

Clicked Apply promo button at (1058, 530) on button.promoBtn
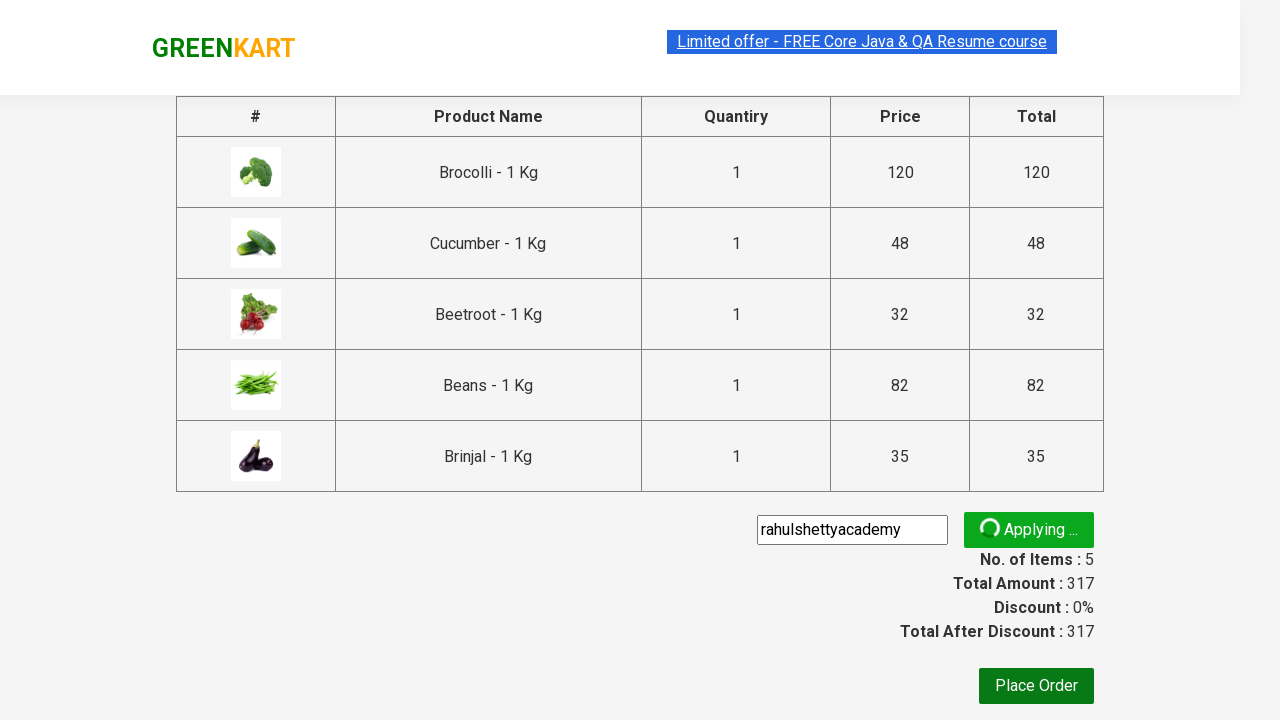

Promo code successfully applied - promo info message appeared
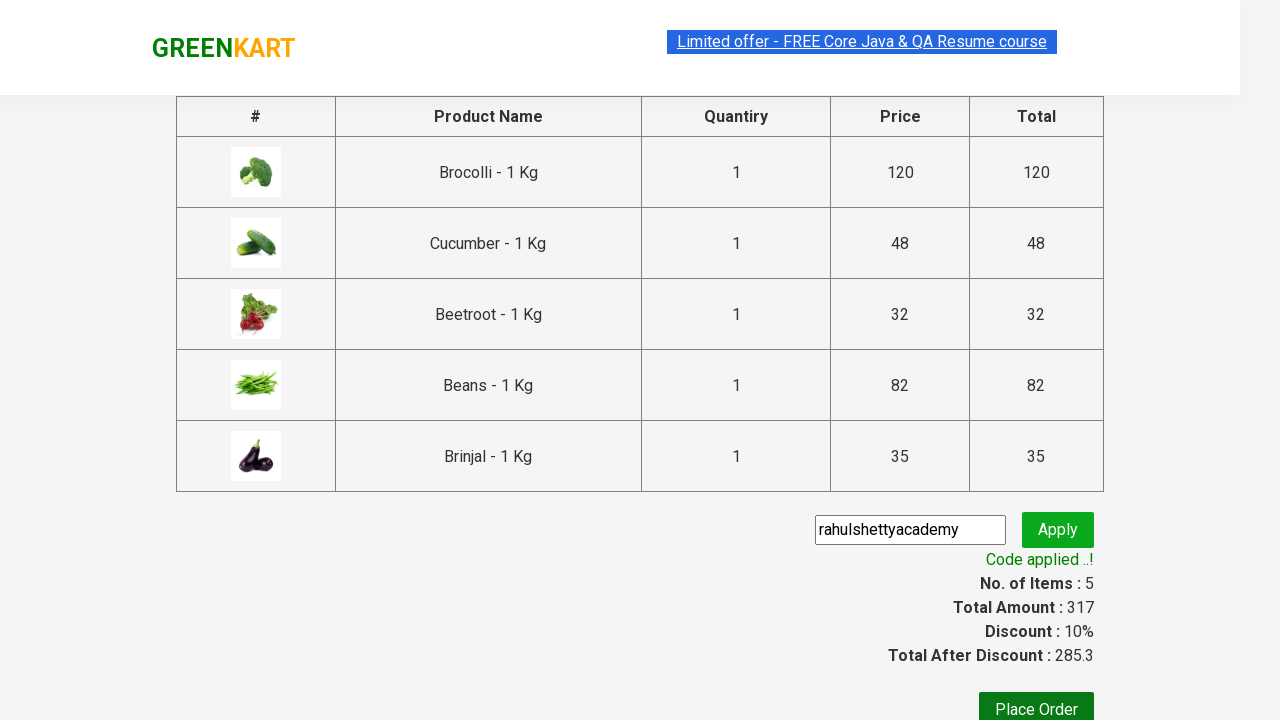

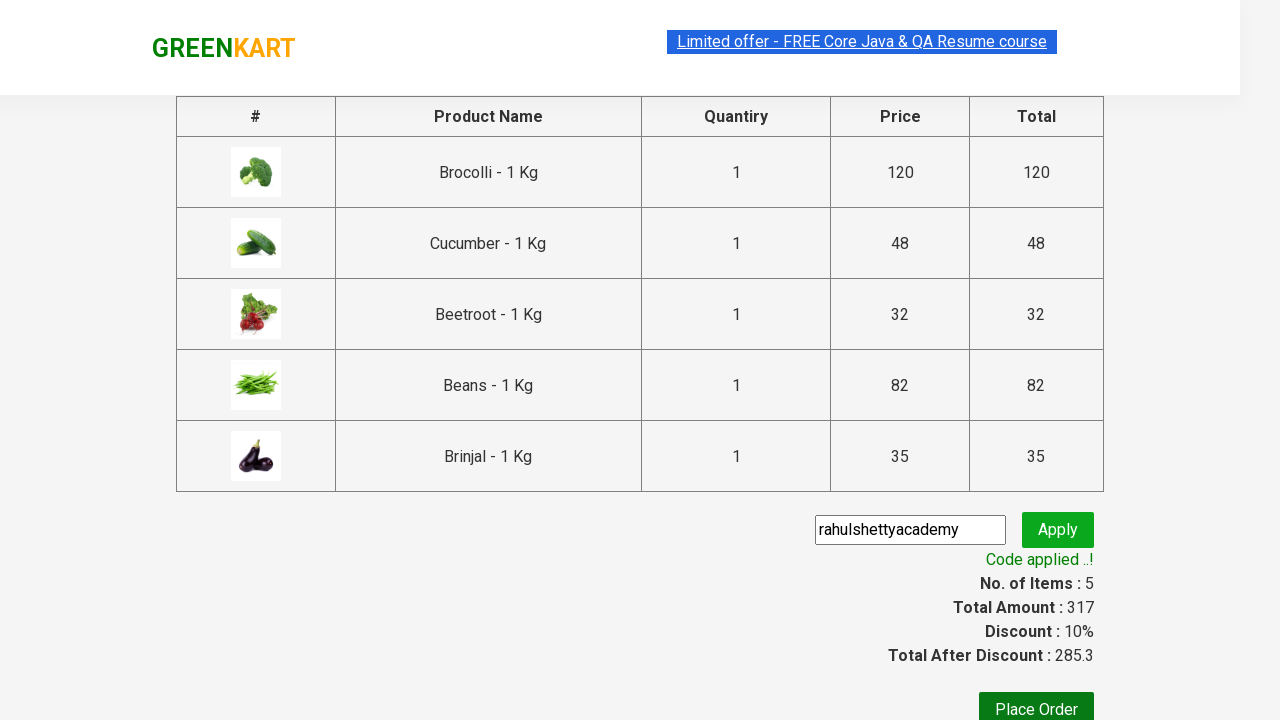